Tests click and hold mouse action on an interactive element, holding for a brief period then releasing

Starting URL: https://www.kirupa.com/html5/press_and_hold.htm

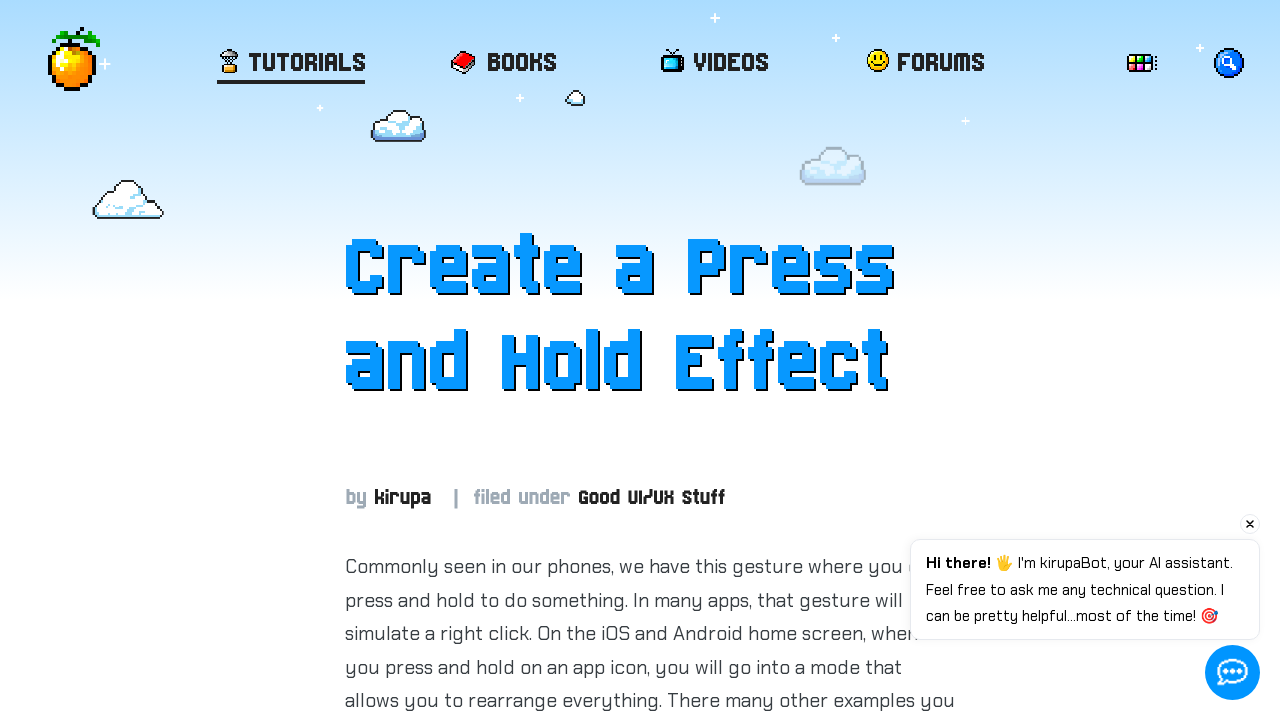

Located interactive element with id 'item'
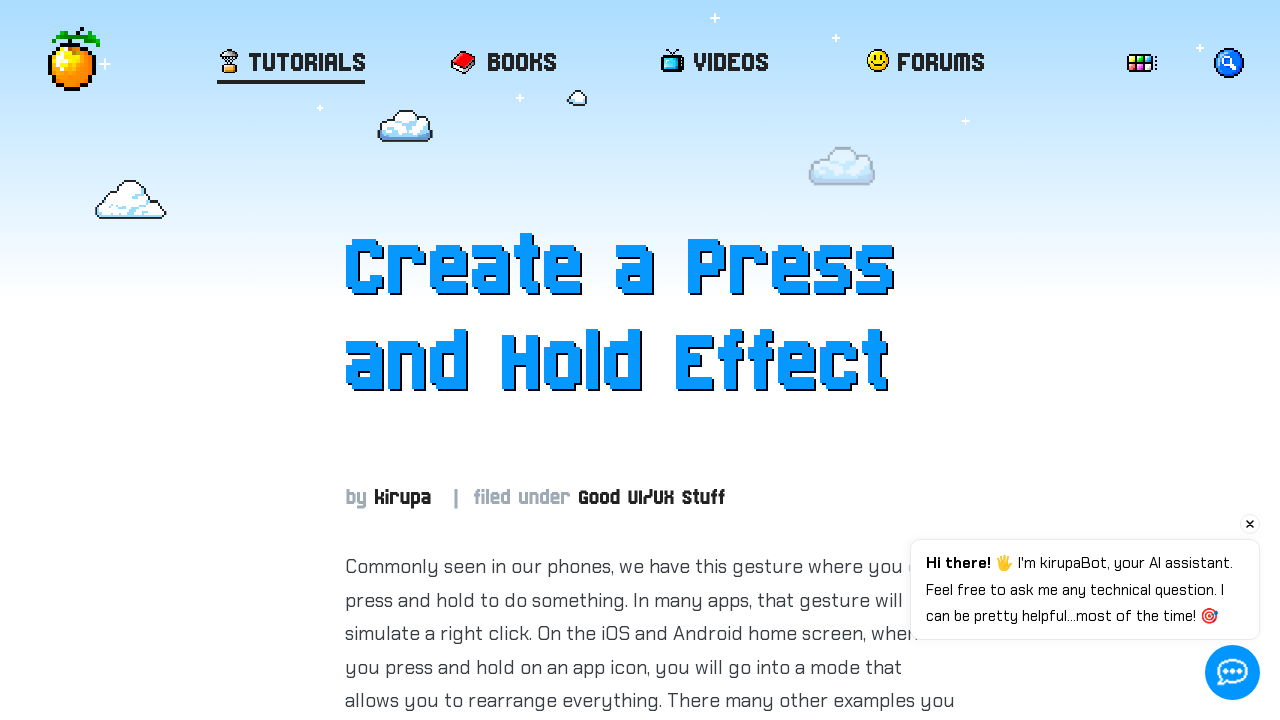

Performed click and hold action on element for 2000ms at (650, 361) on #item
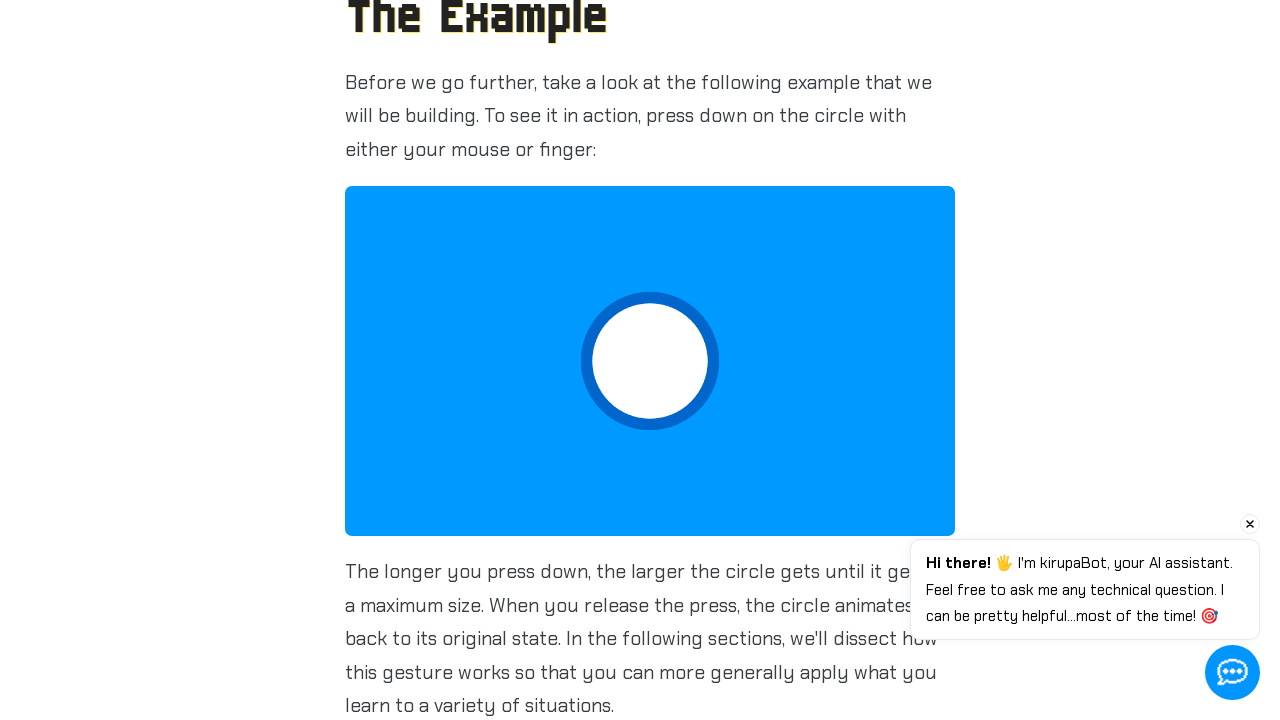

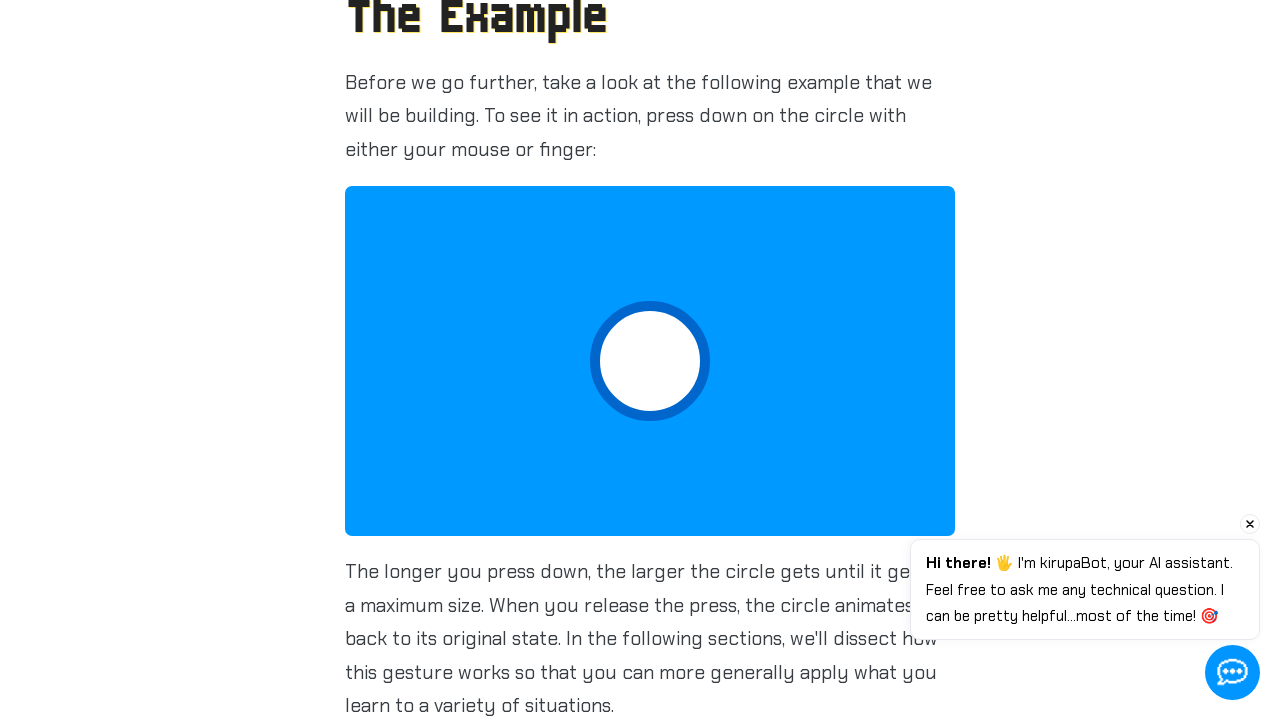